Tests handling iframes by using frame locator to locate a frame by its src attribute and filling an input field within that frame

Starting URL: https://ui.vision/demo/webtest/frames/

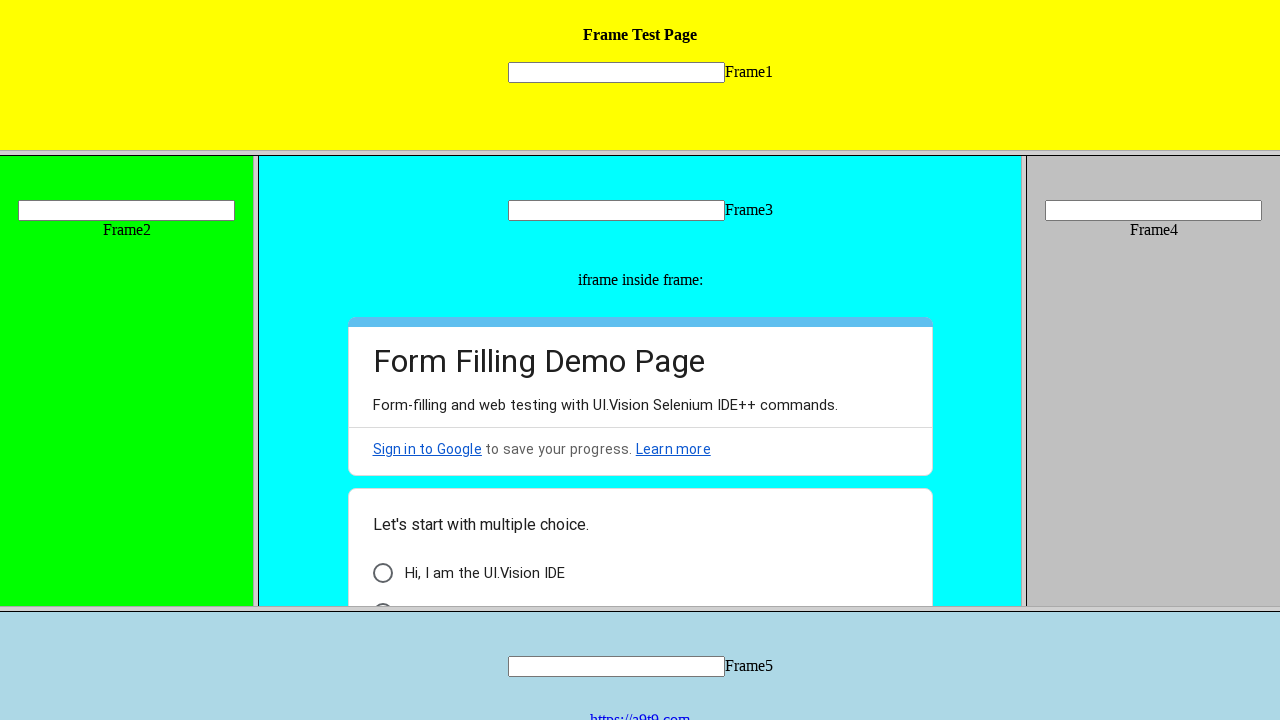

Navigated to frames demo page
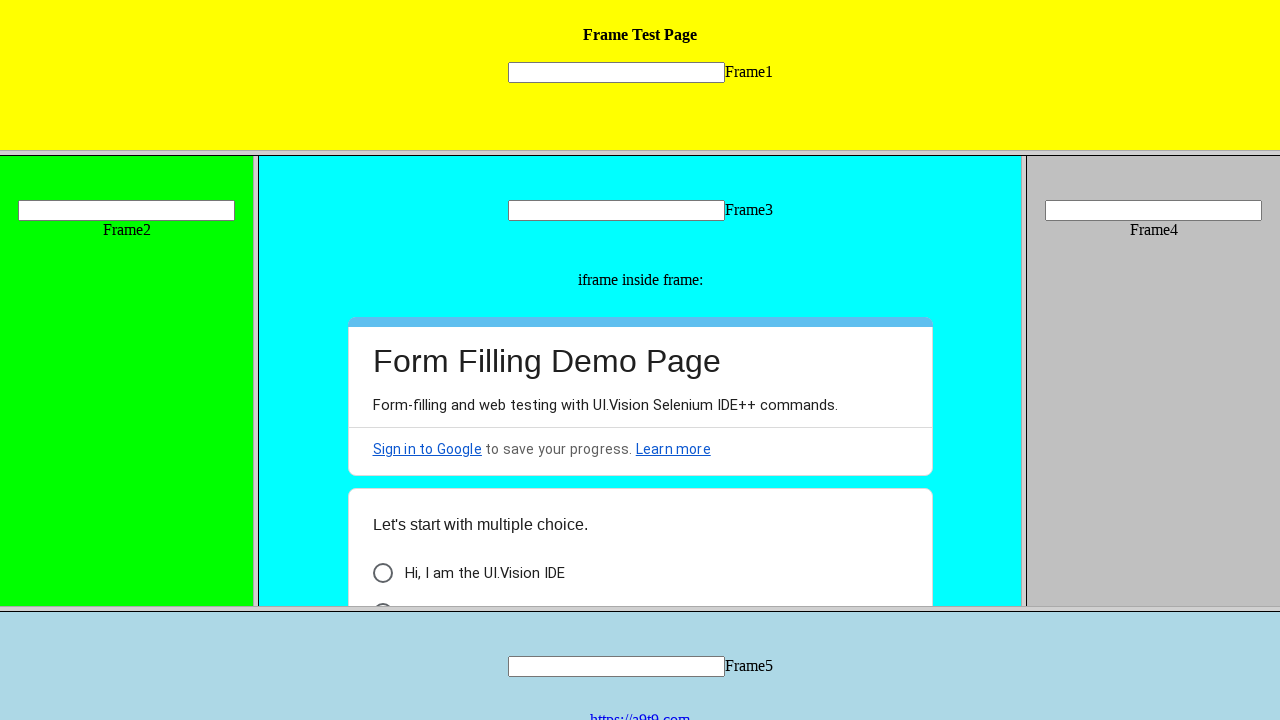

Located frame by src attribute and filled input field with 'Hi! Testing User' on frame[src='frame_1.html'] >> internal:control=enter-frame >> input[name='mytext1
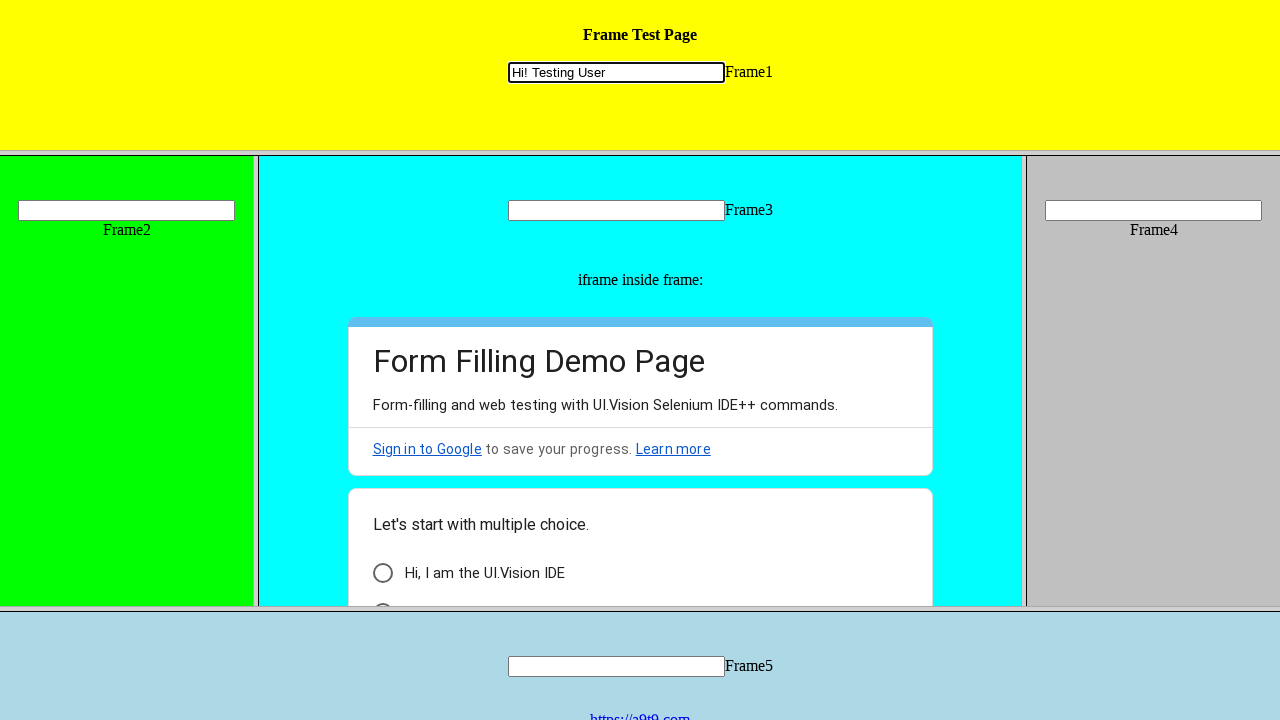

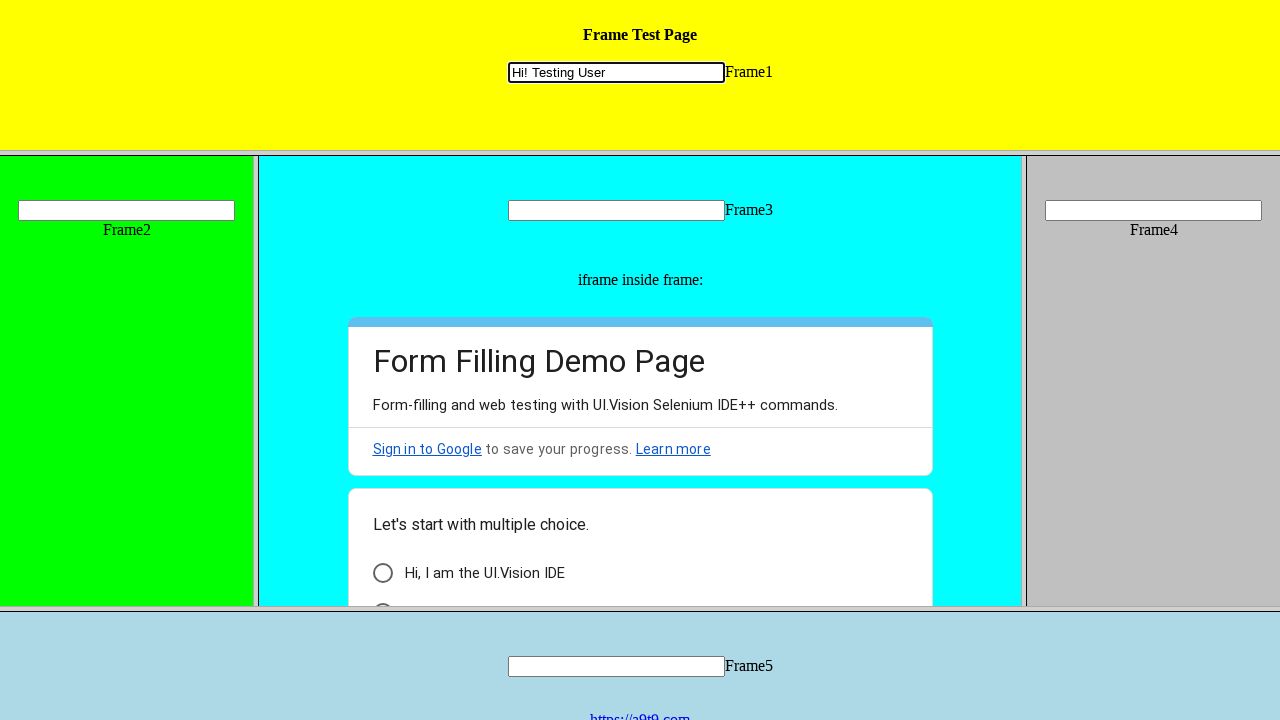